Tests registration form by filling required fields (first name, last name, email) and verifying successful registration message

Starting URL: http://suninjuly.github.io/registration1.html

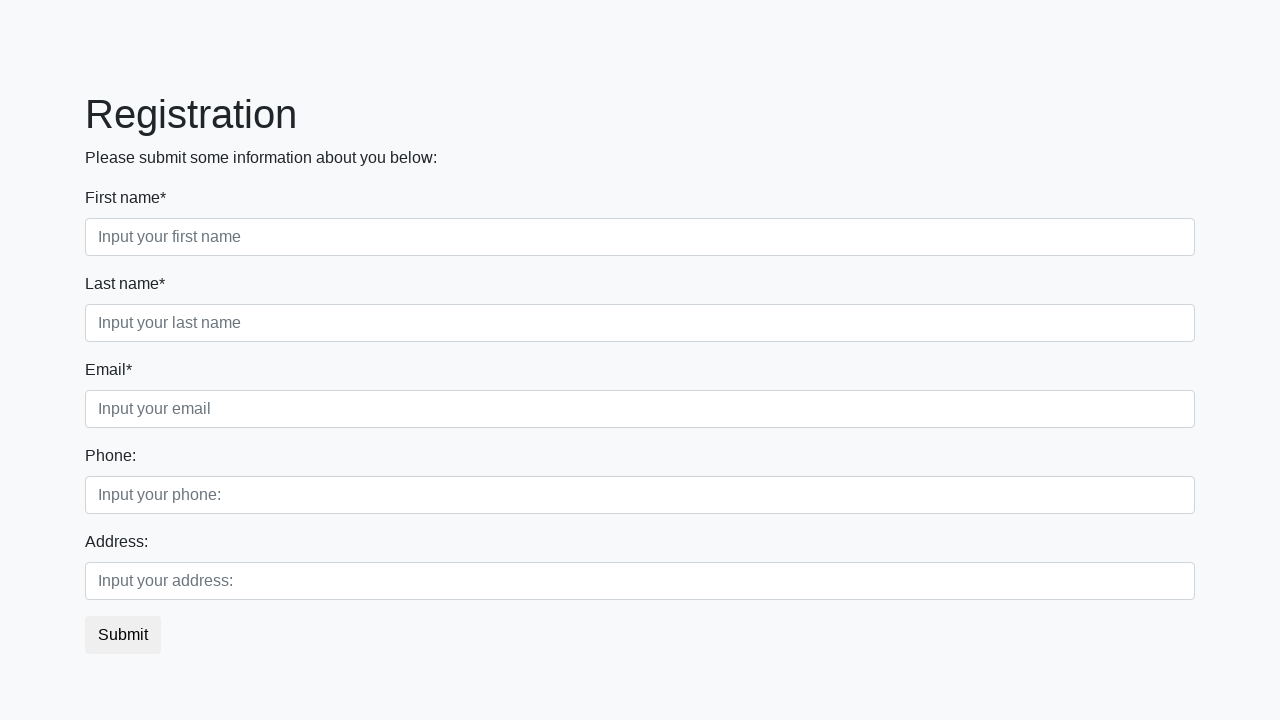

Filled first name field with 'John' on div.first_block > * > input[placeholder*="first name"]
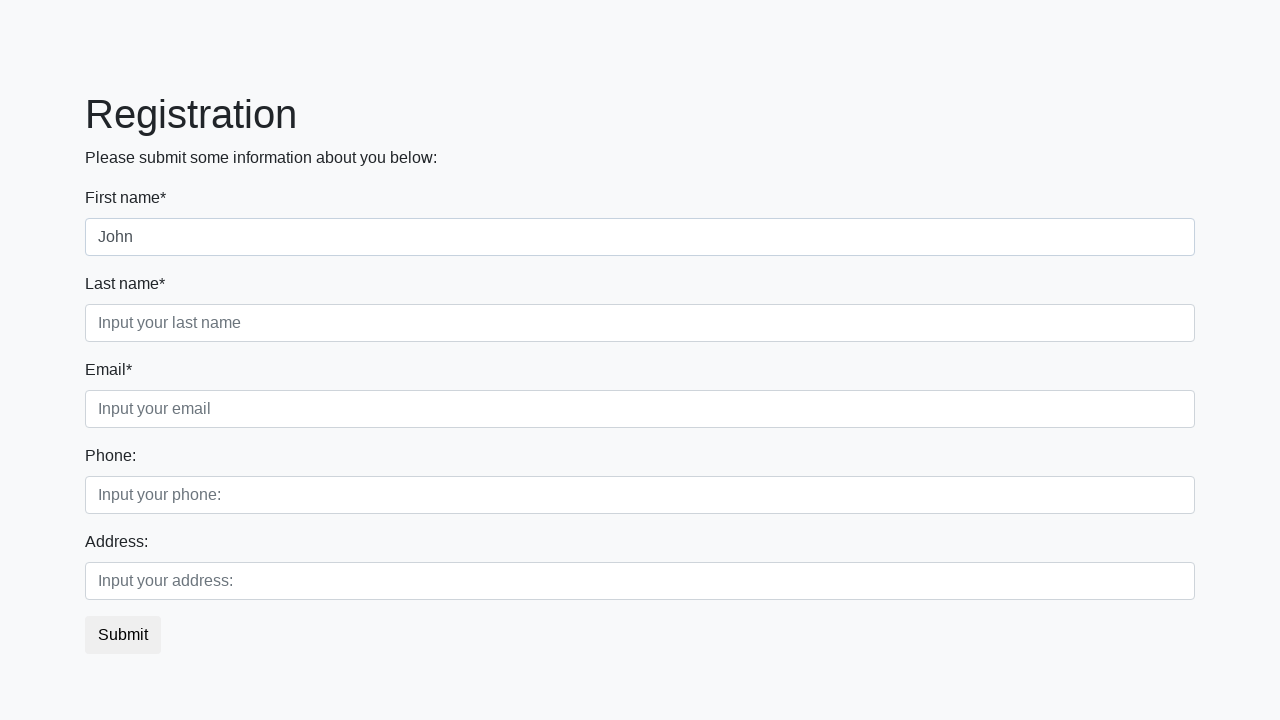

Filled last name field with 'Smith' on div.first_block > * > input[placeholder*="last name"]
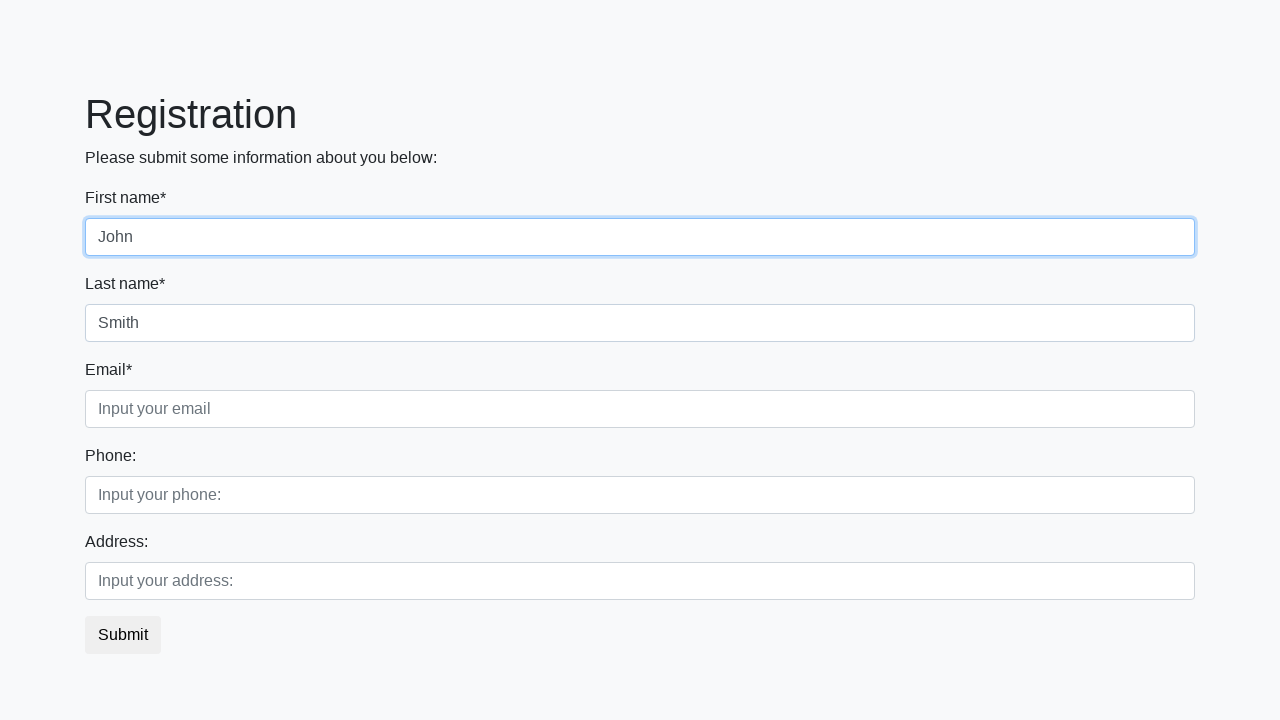

Filled email field with 'john.smith@example.com' on div.first_block > * > input[placeholder*="email"]
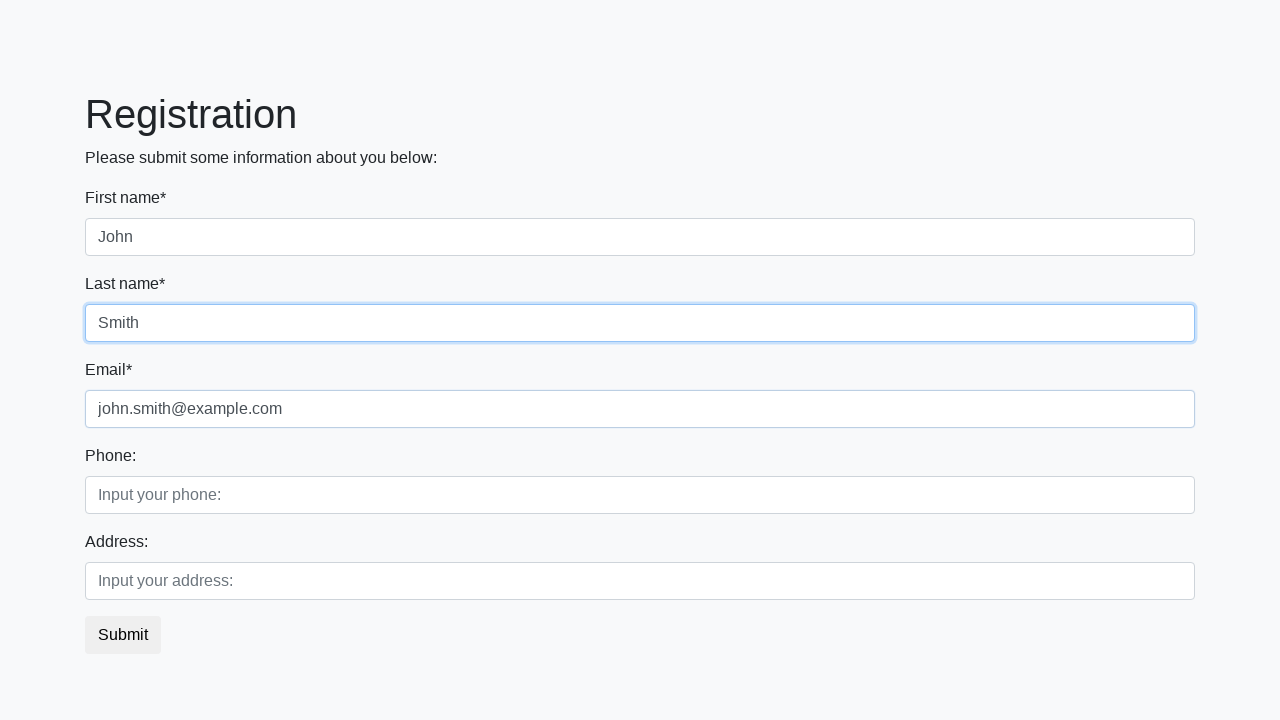

Clicked registration submit button at (123, 635) on button.btn
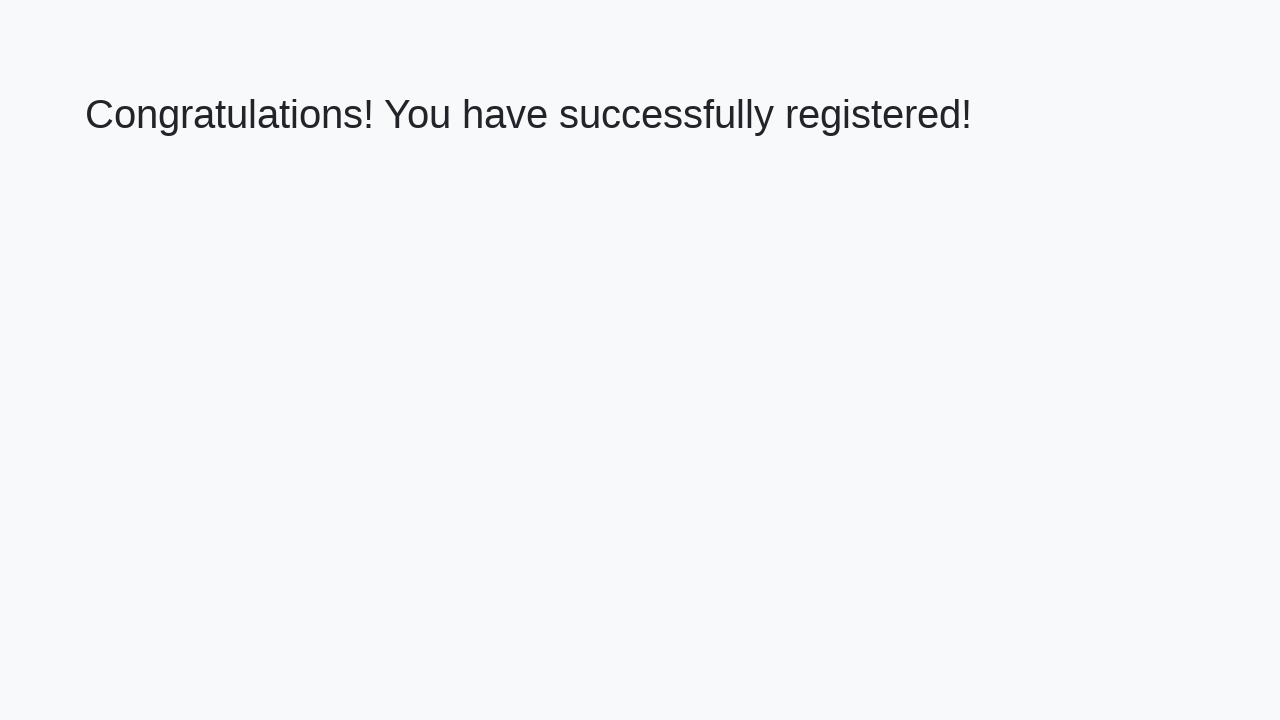

Welcome message element loaded
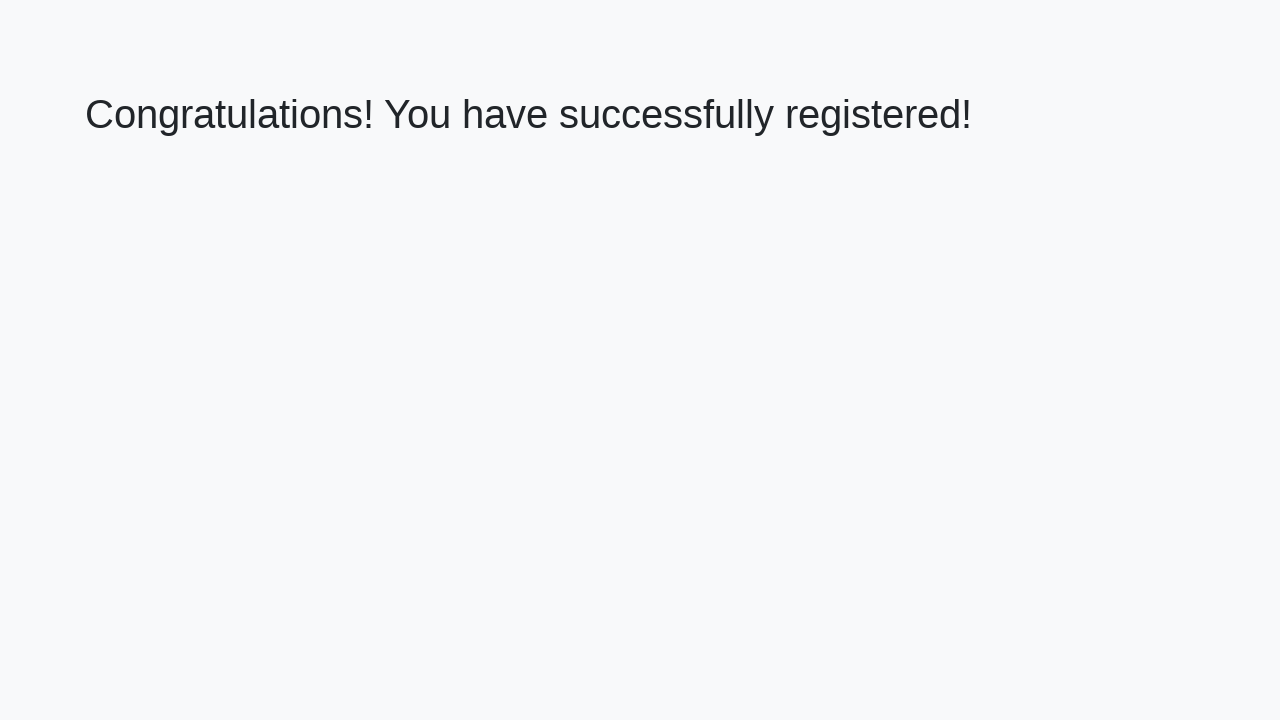

Verified successful registration message: 'Congratulations! You have successfully registered!'
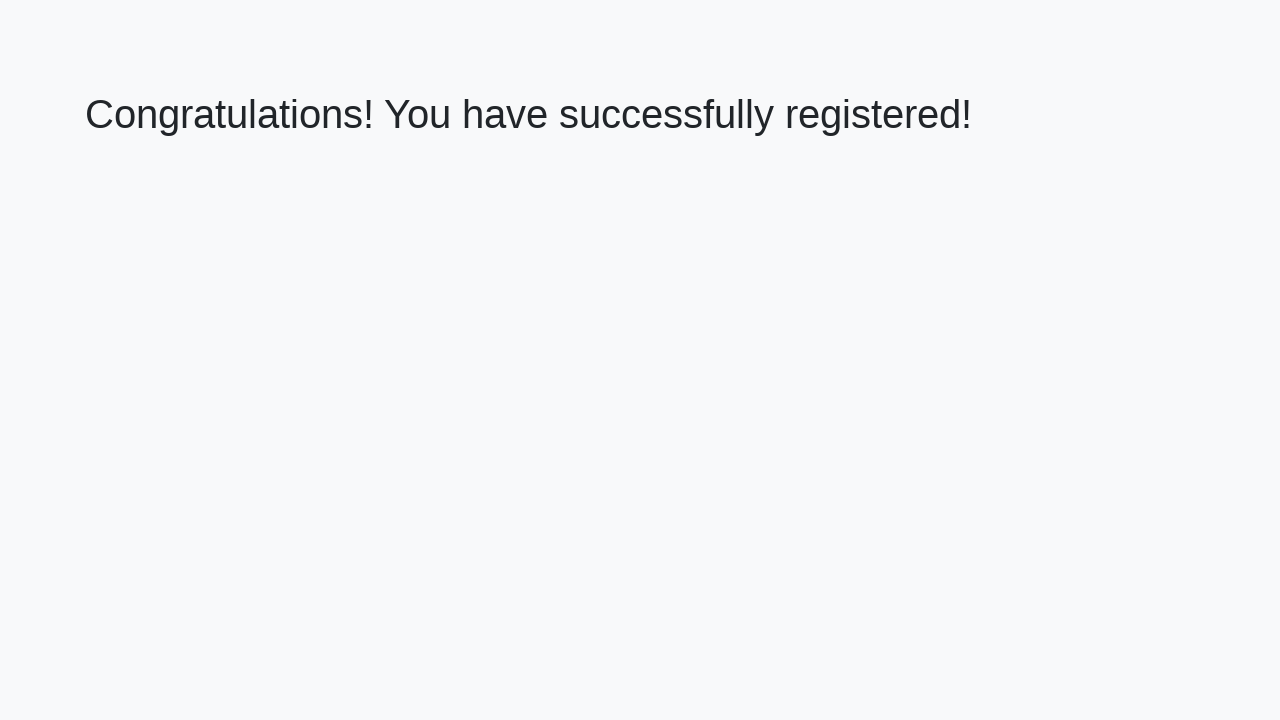

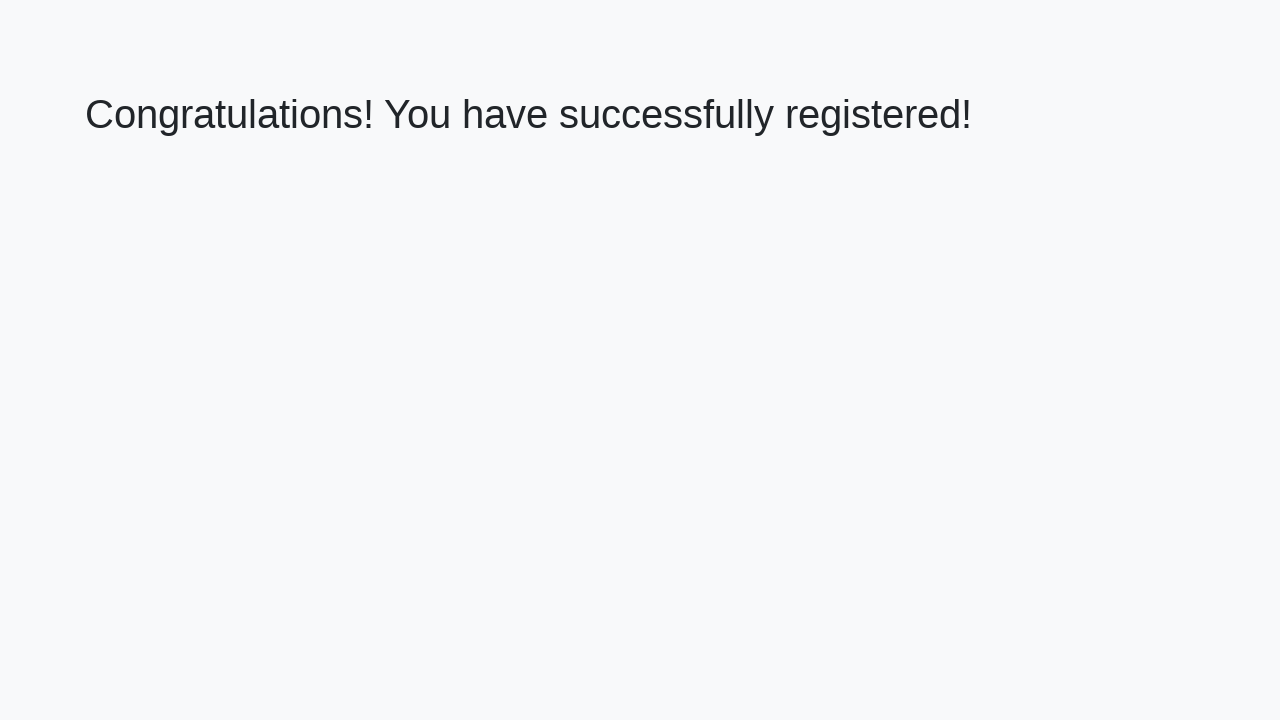